Tests the edit functionality on a challenging DOM table by iterating through table rows to find a specific cell value ("Iuvaret4") and clicking its corresponding Edit button.

Starting URL: https://the-internet.herokuapp.com/challenging_dom

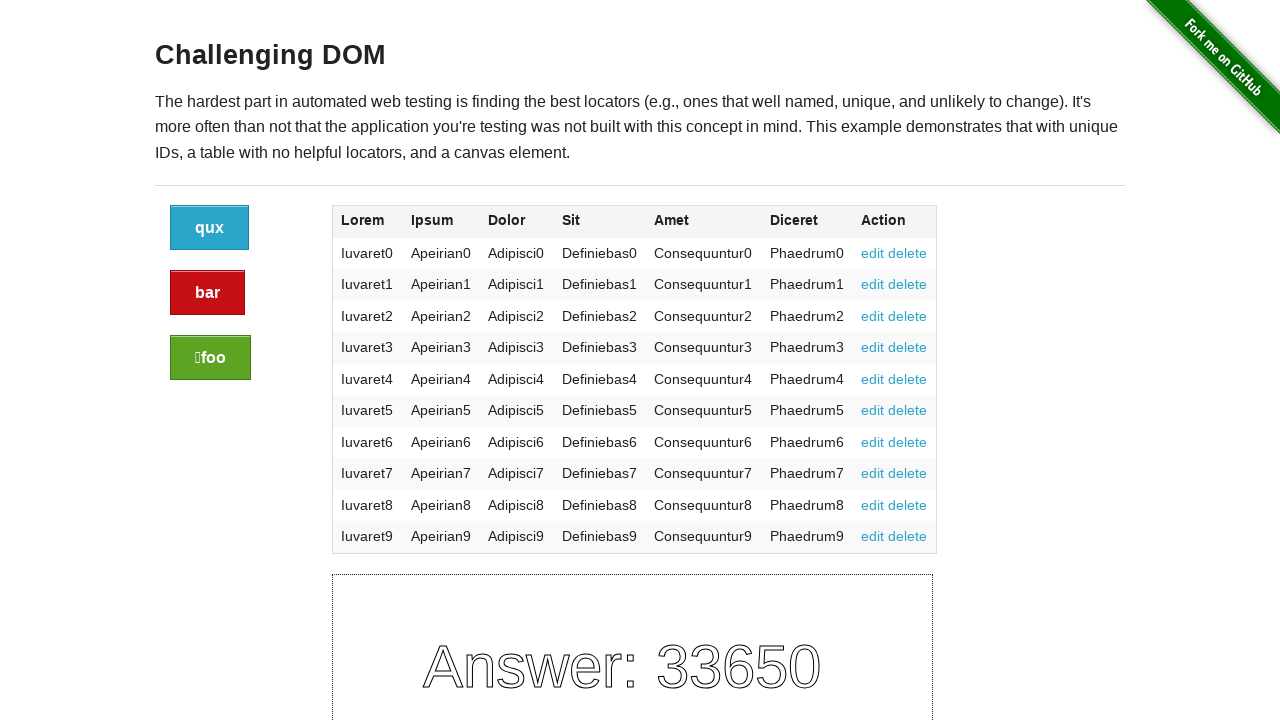

Waited for table to load on challenging DOM page
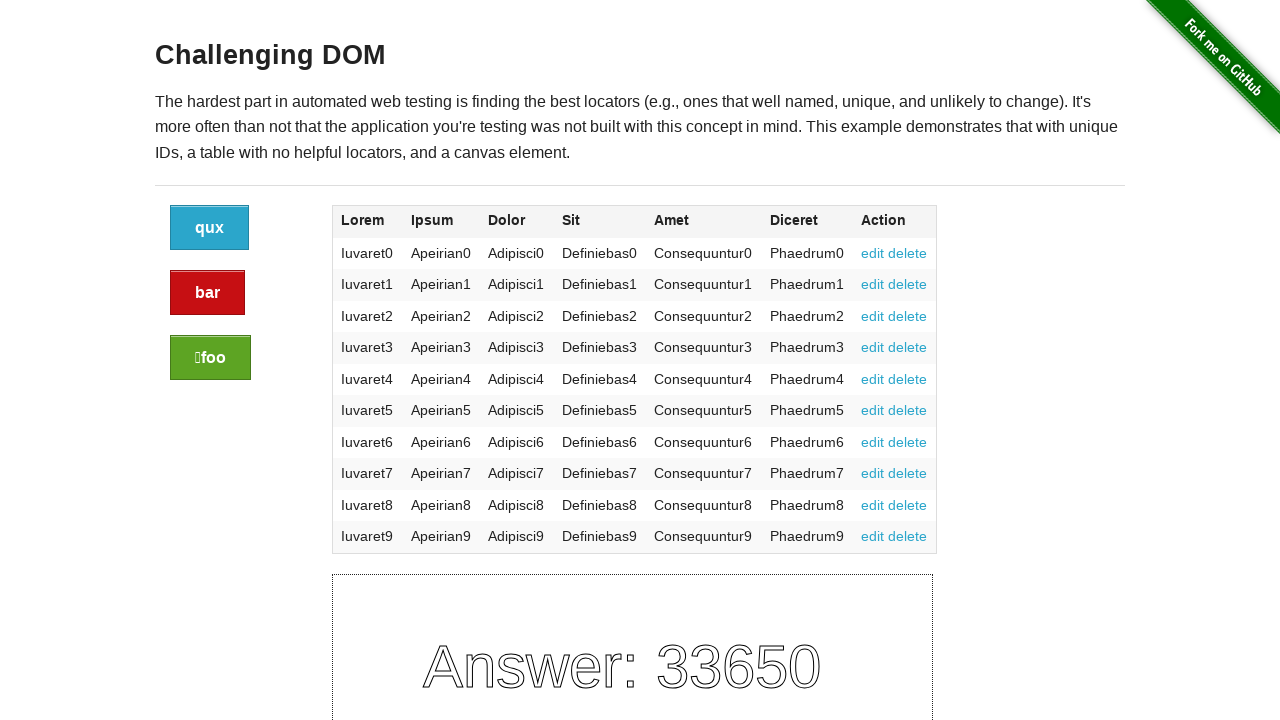

Located all table rows in tbody
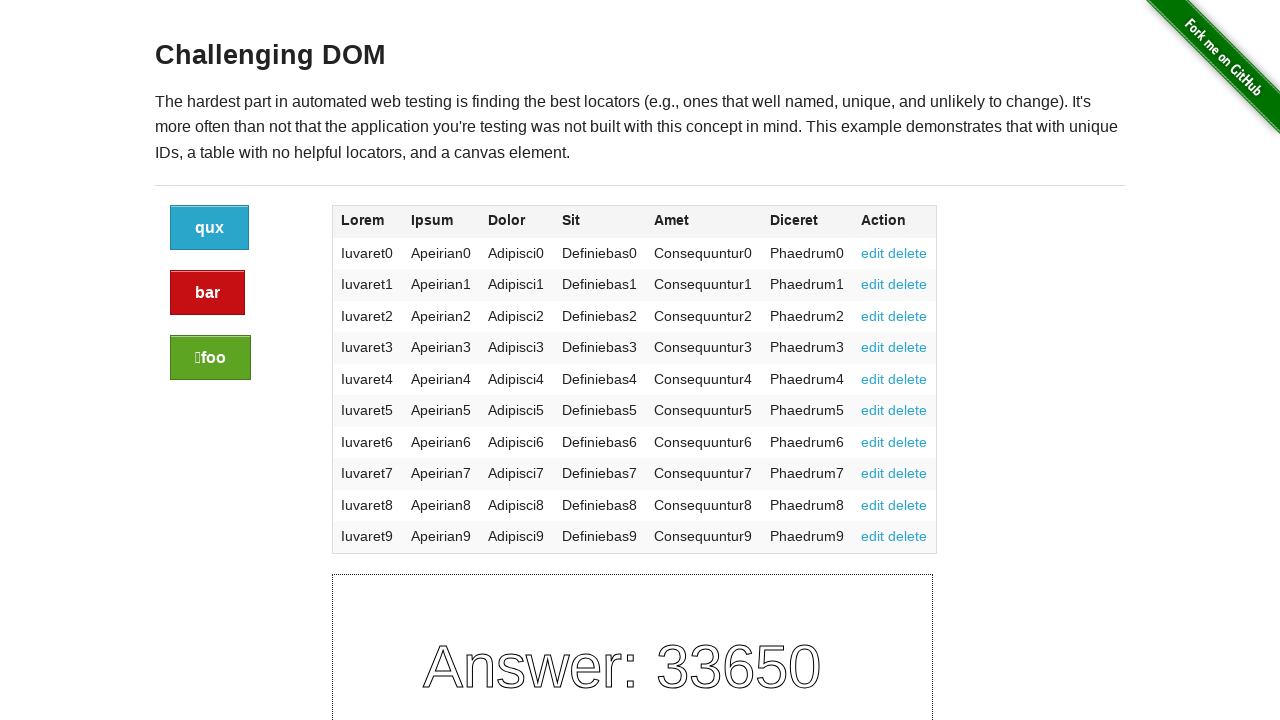

Counted 10 rows in the table
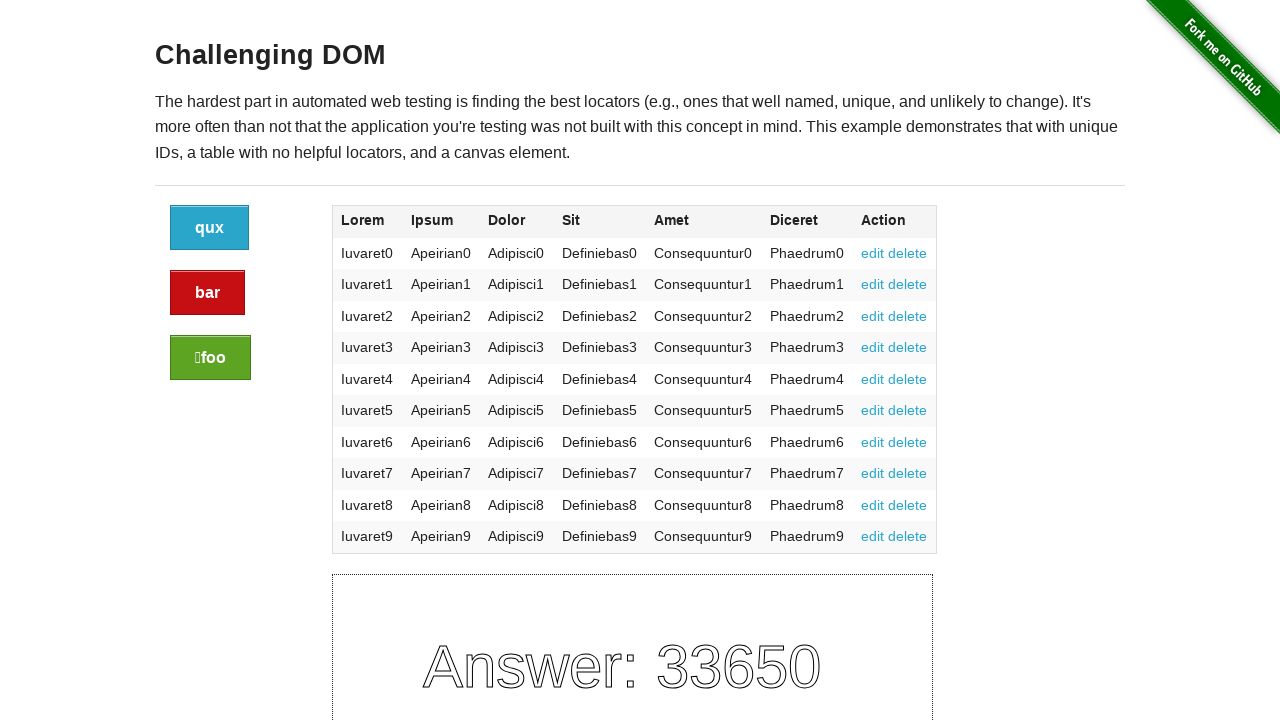

Retrieved cell text from row 1, column 1: 'Iuvaret0'
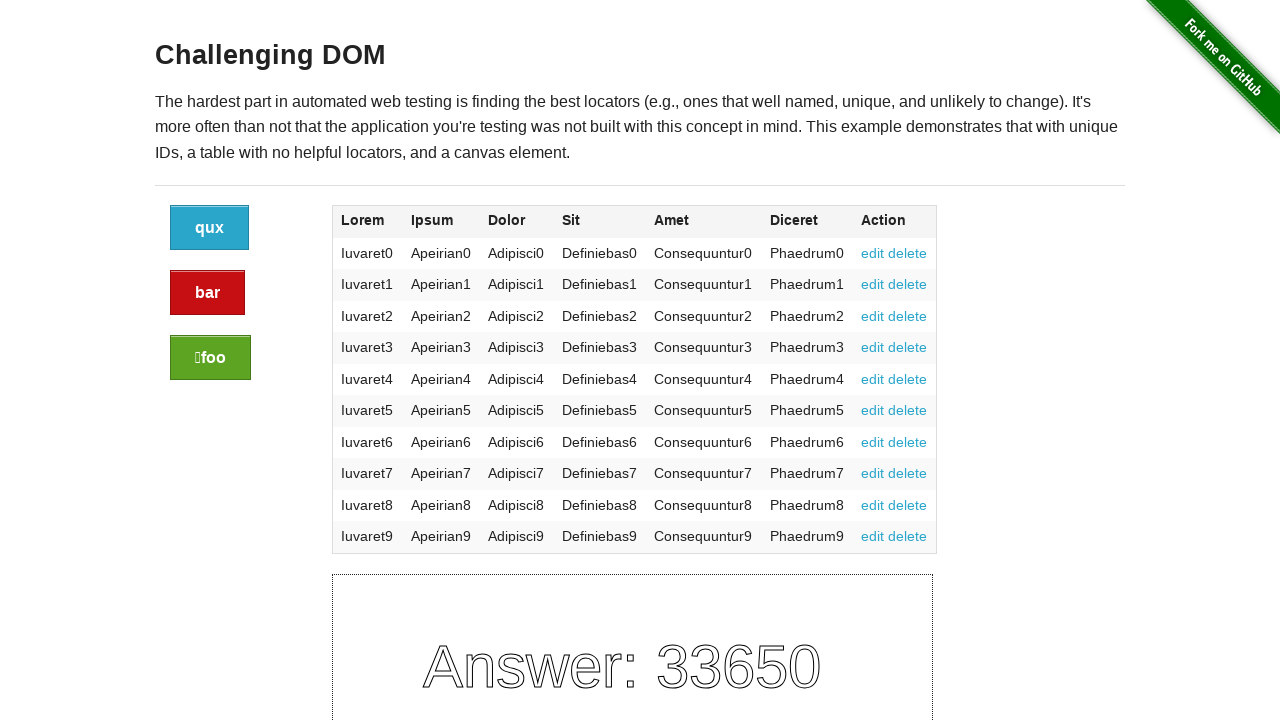

Retrieved cell text from row 2, column 1: 'Iuvaret1'
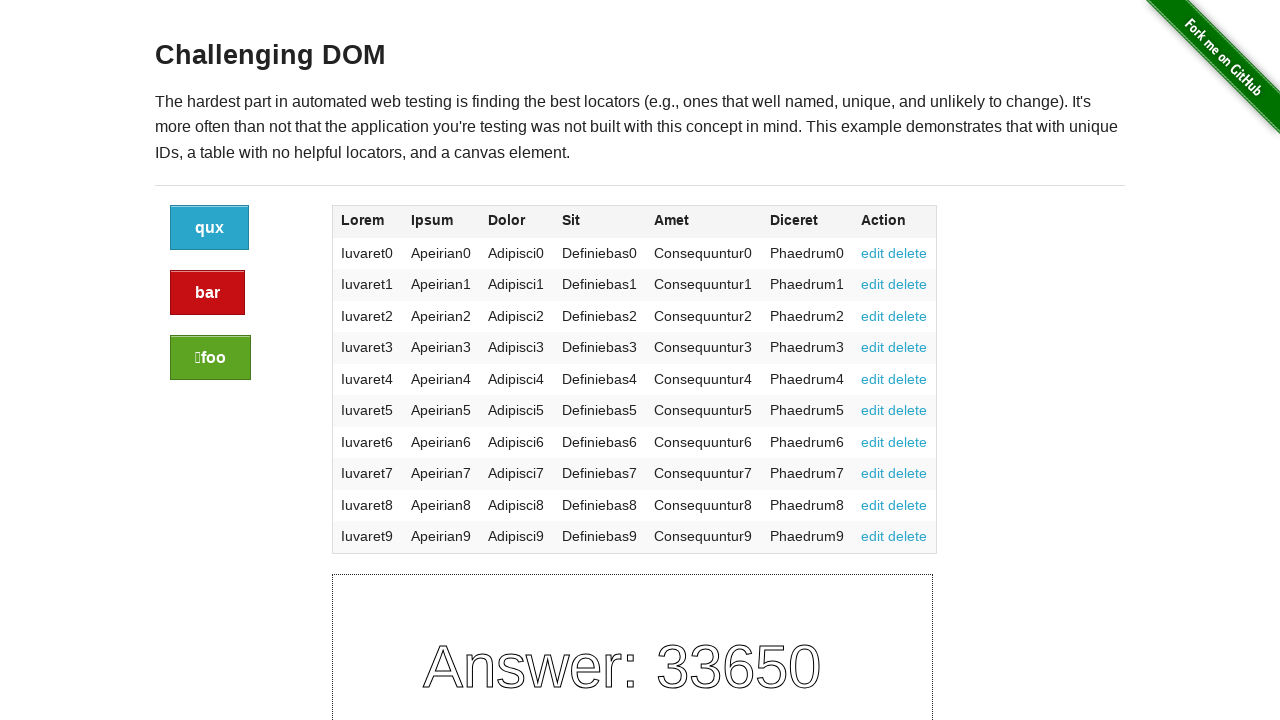

Retrieved cell text from row 3, column 1: 'Iuvaret2'
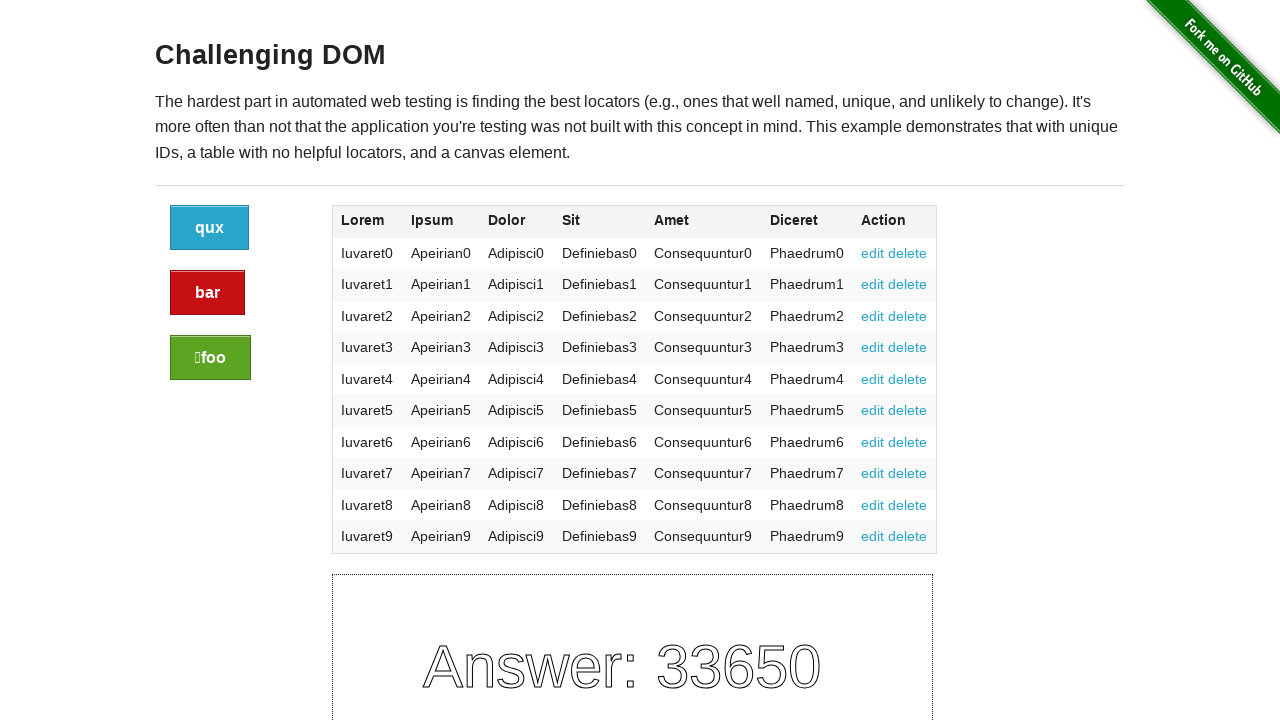

Retrieved cell text from row 4, column 1: 'Iuvaret3'
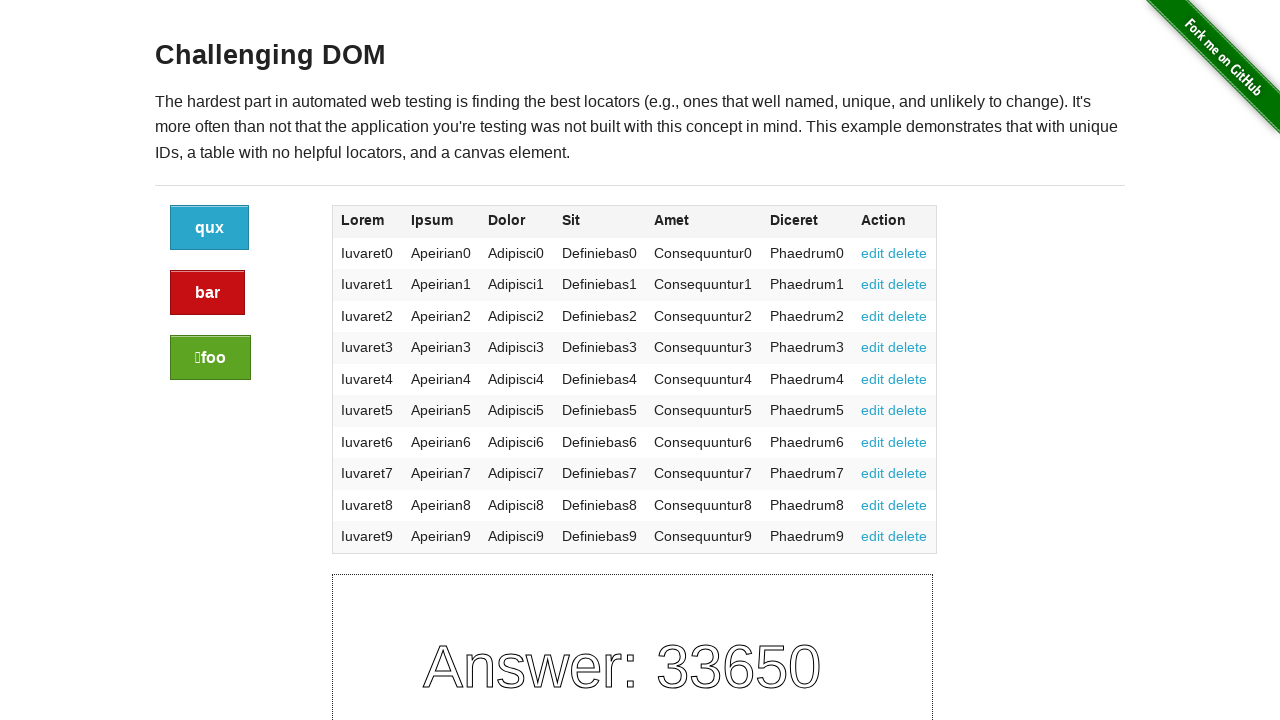

Retrieved cell text from row 5, column 1: 'Iuvaret4'
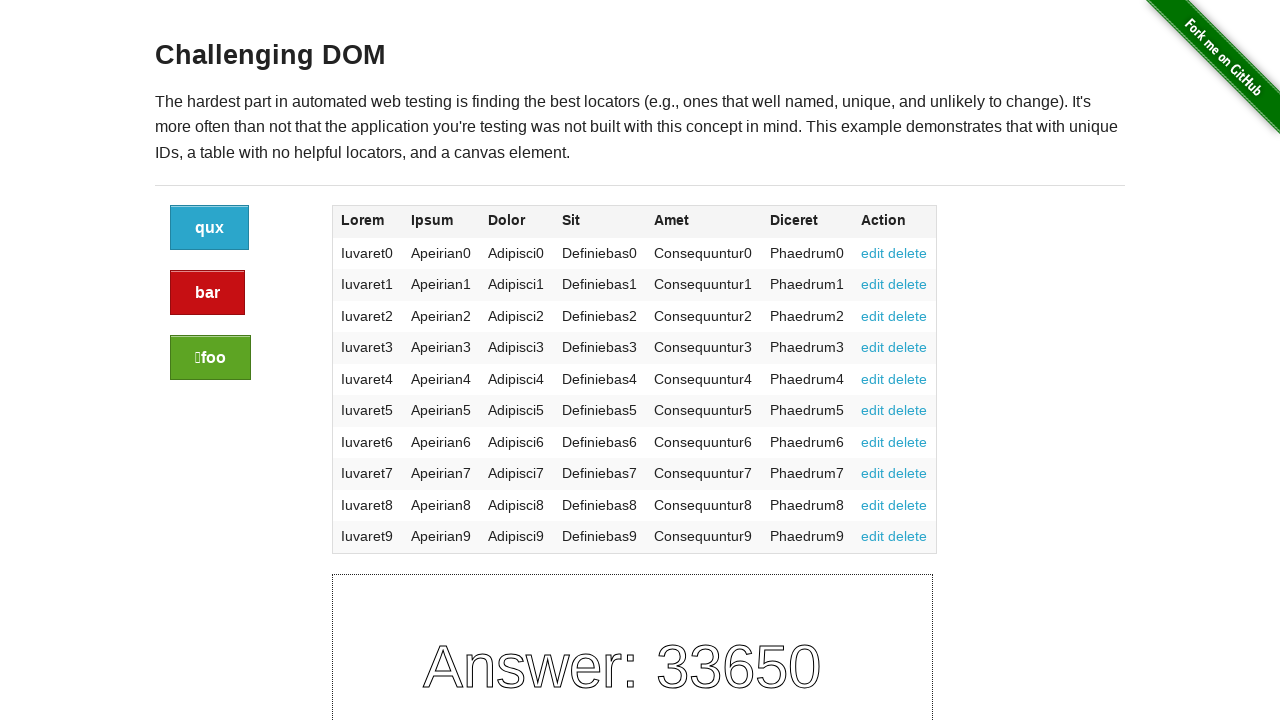

Found 'Iuvaret4' in row 5 and clicked the Edit button at (873, 379) on table tbody tr >> nth=4 >> td >> nth=6 >> a >> nth=0
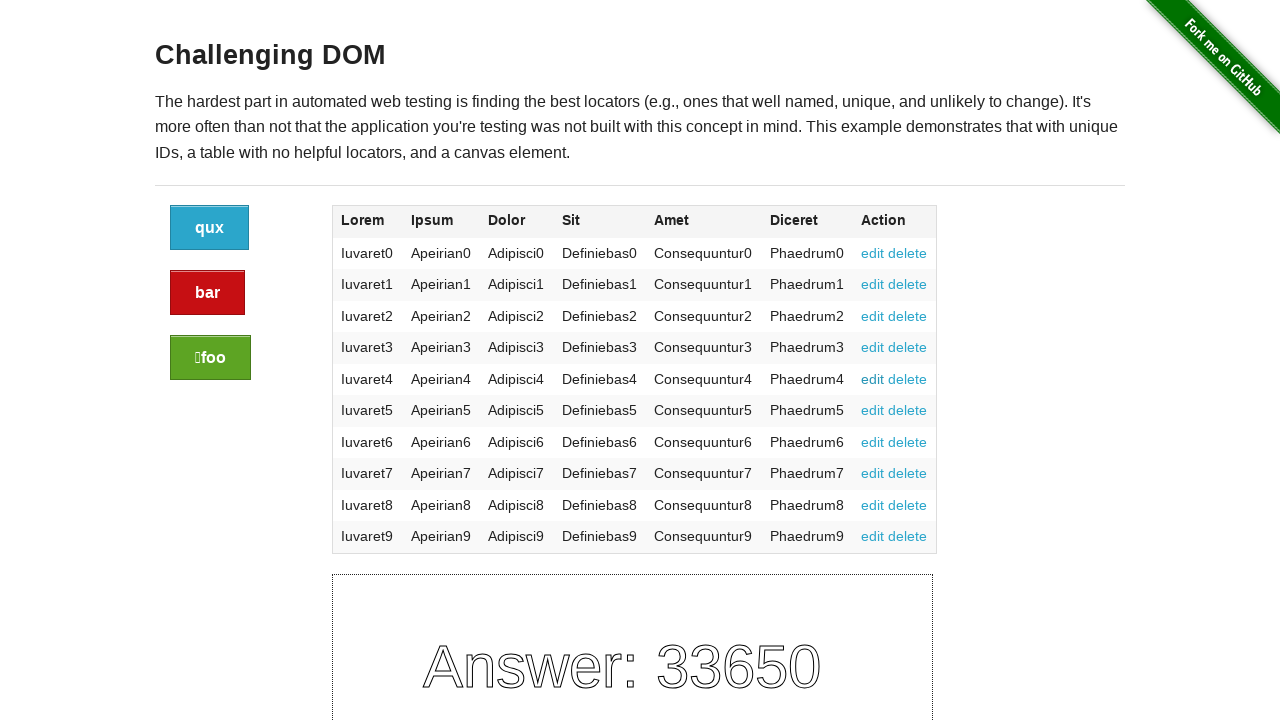

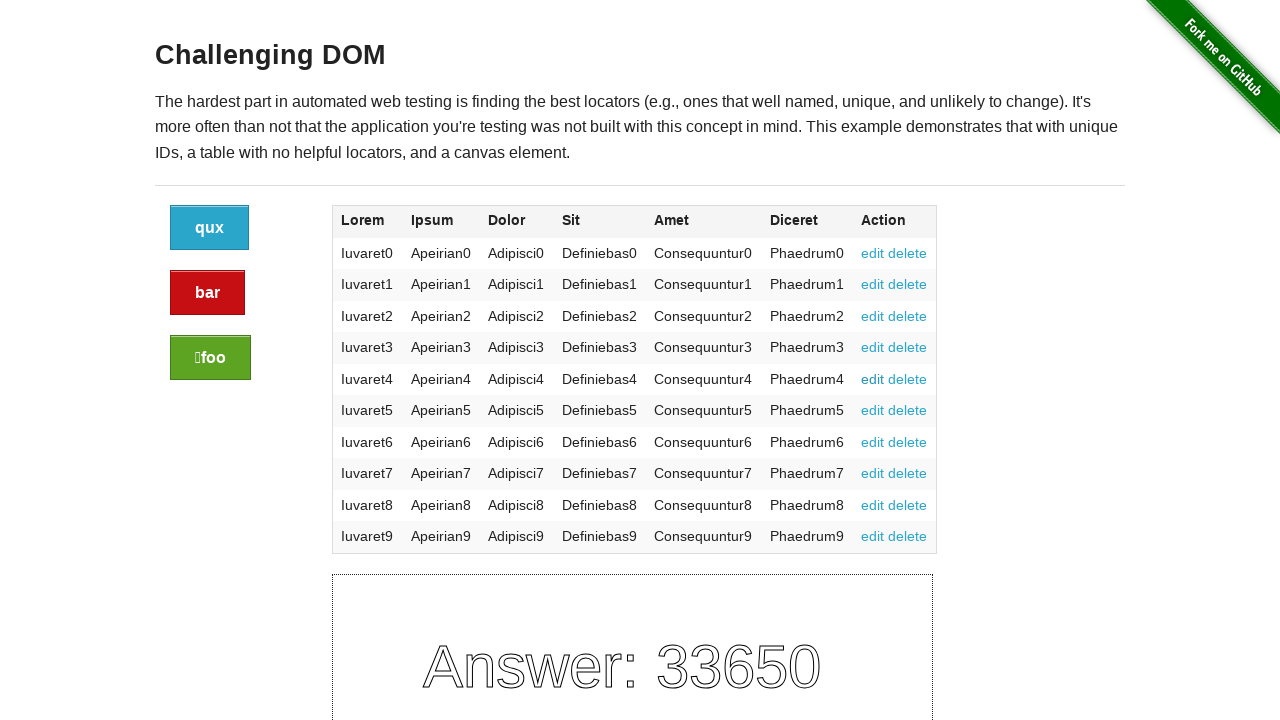